Tests mouse event interactions including single clicks, double clicks, and right-click context menu actions on various elements on a mouse events practice page.

Starting URL: https://training-support.net/webelements/mouse-events

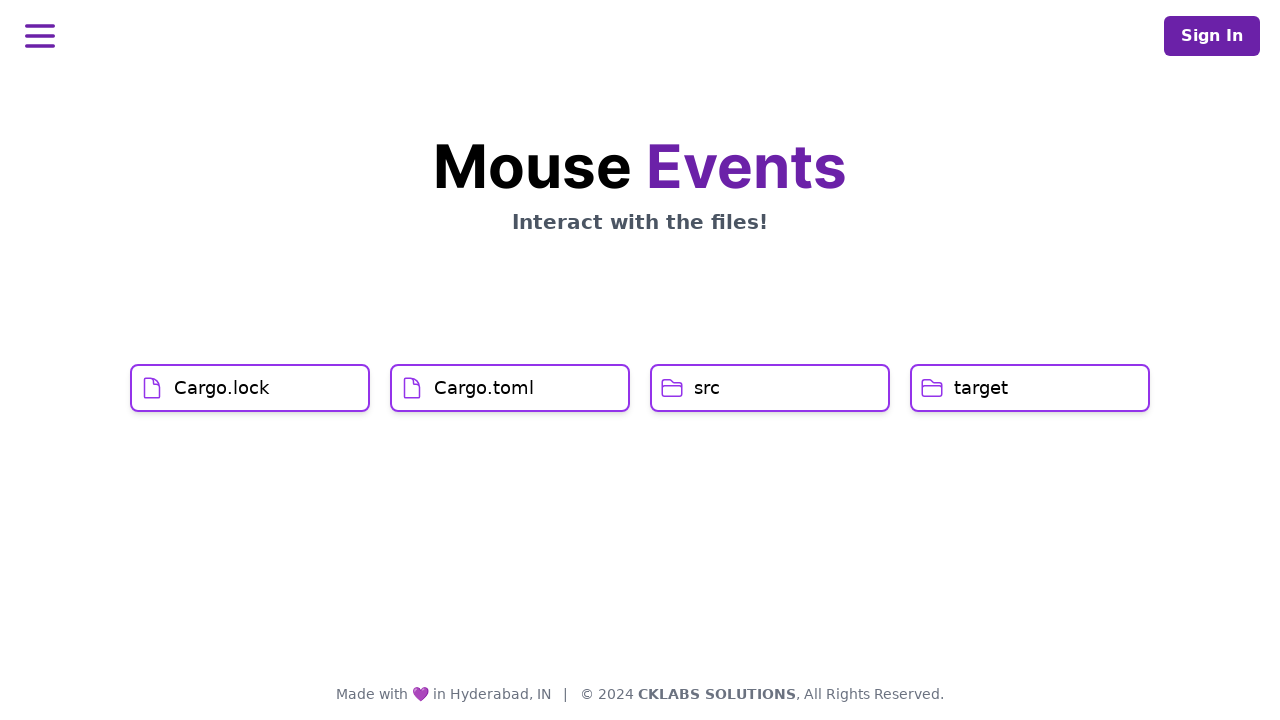

Single clicked on Cargo.lock element at (222, 388) on xpath=//h1[text()='Cargo.lock']
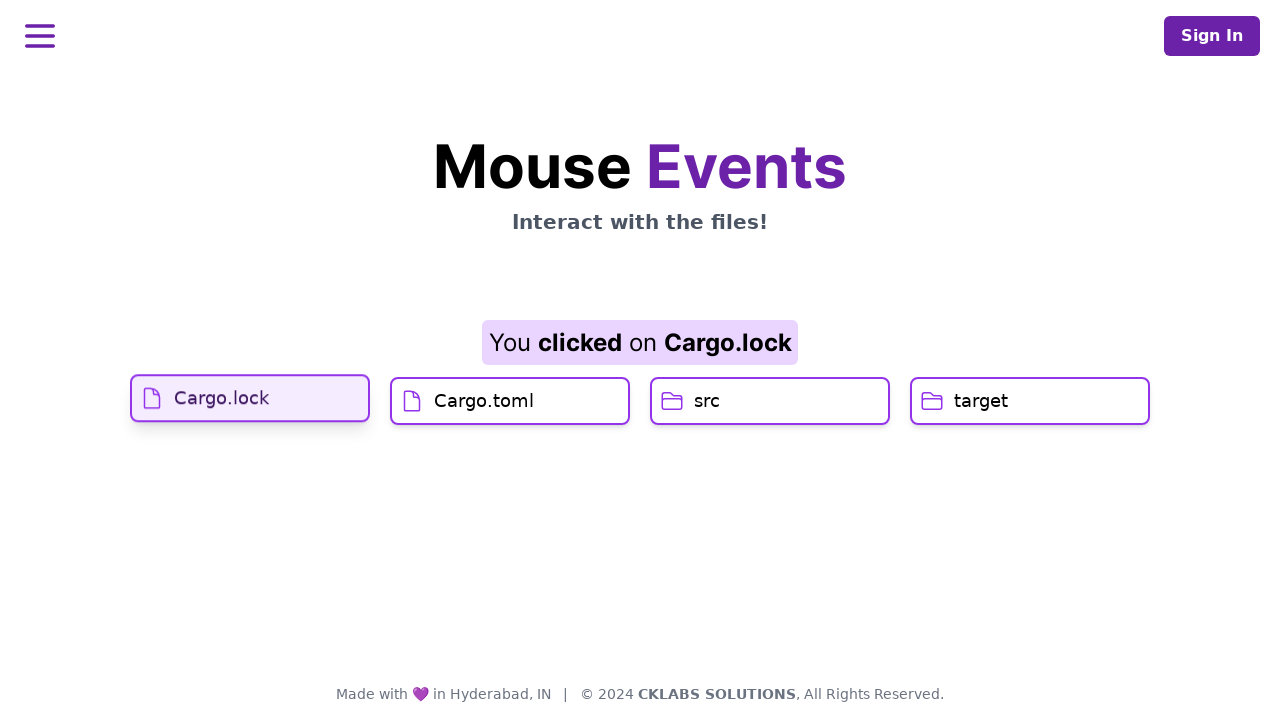

Single clicked on Cargo.toml element at (484, 420) on xpath=//h1[text()='Cargo.toml']
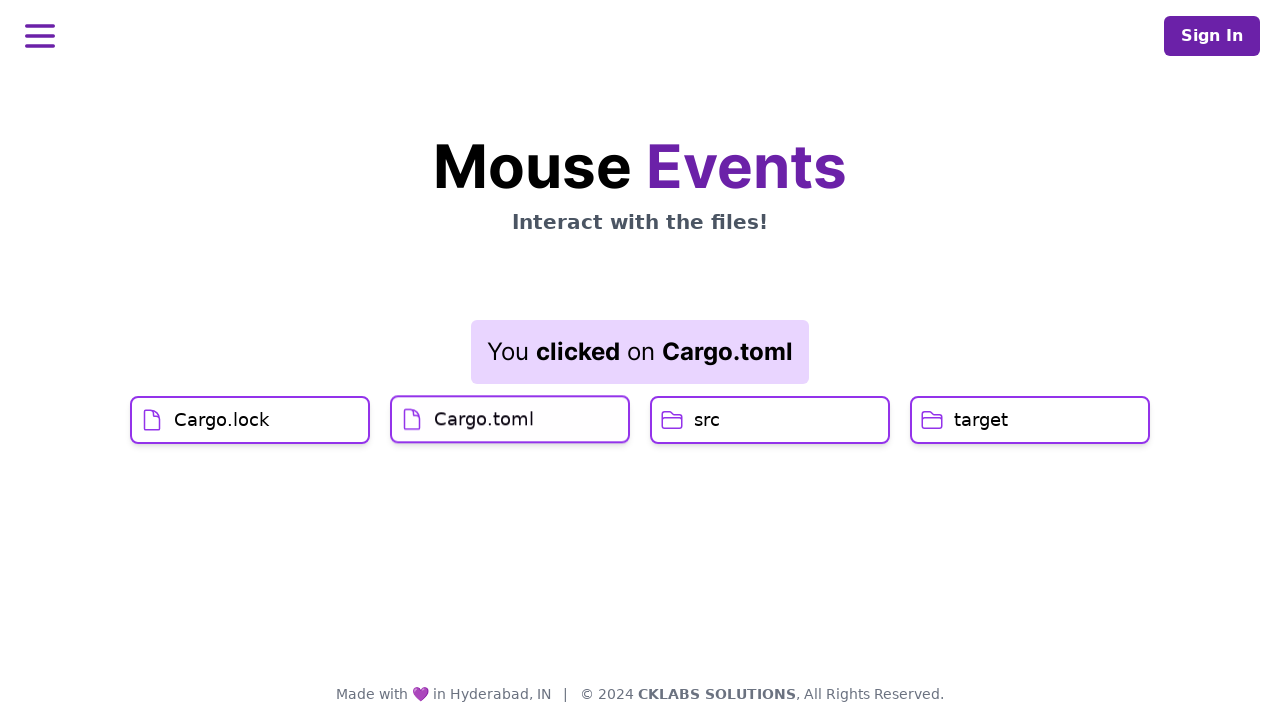

Result element loaded after Cargo.toml click
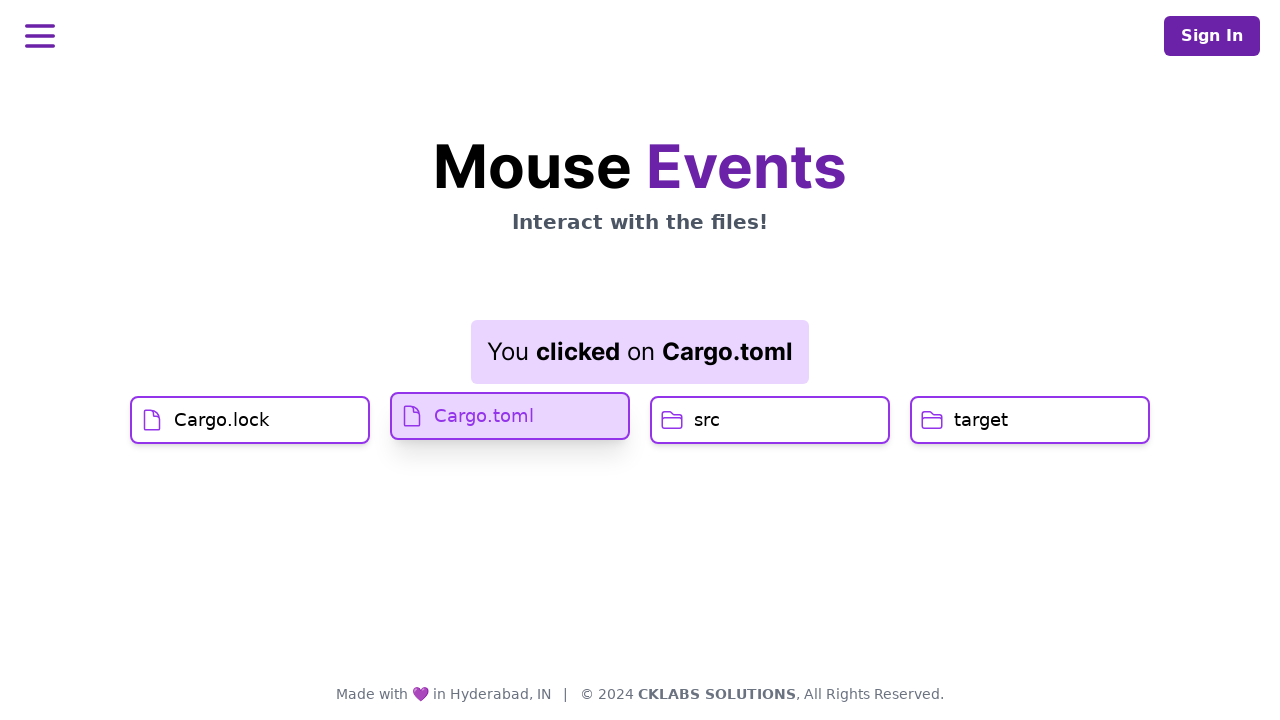

Double clicked on src element at (707, 420) on xpath=//h1[text()='src']
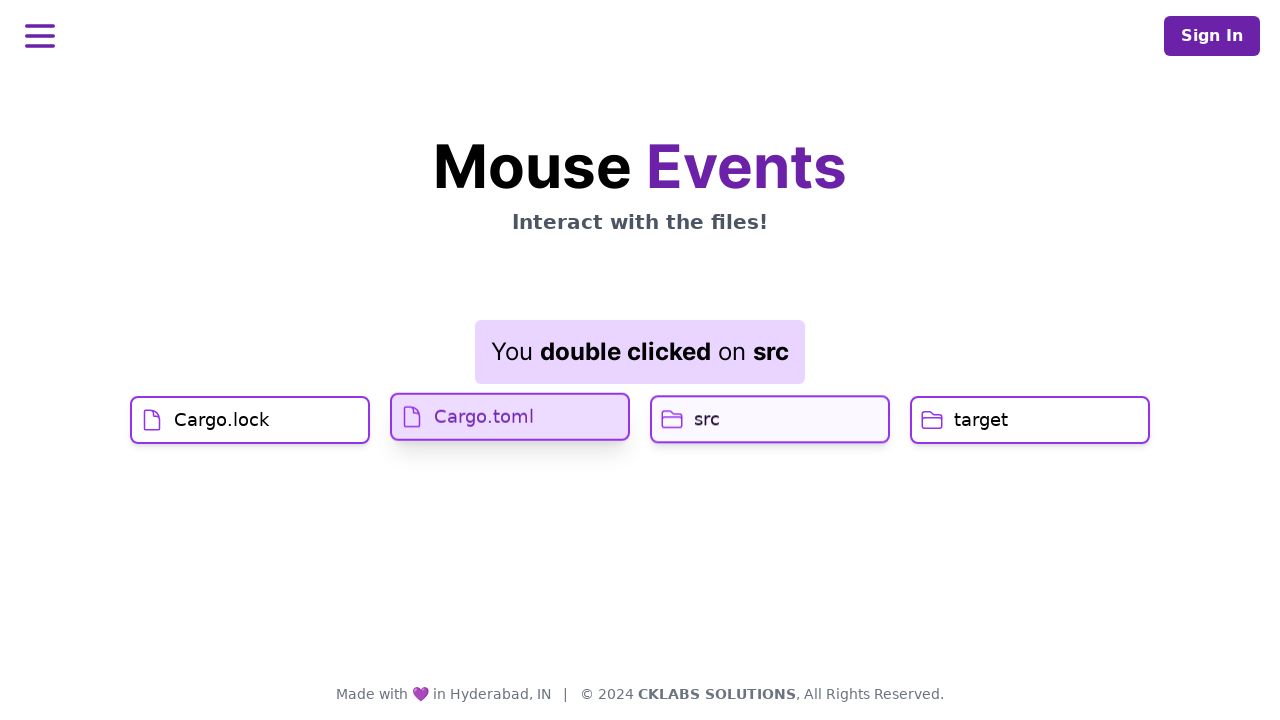

Right clicked on target element to open context menu at (981, 420) on //h1[text()='target']
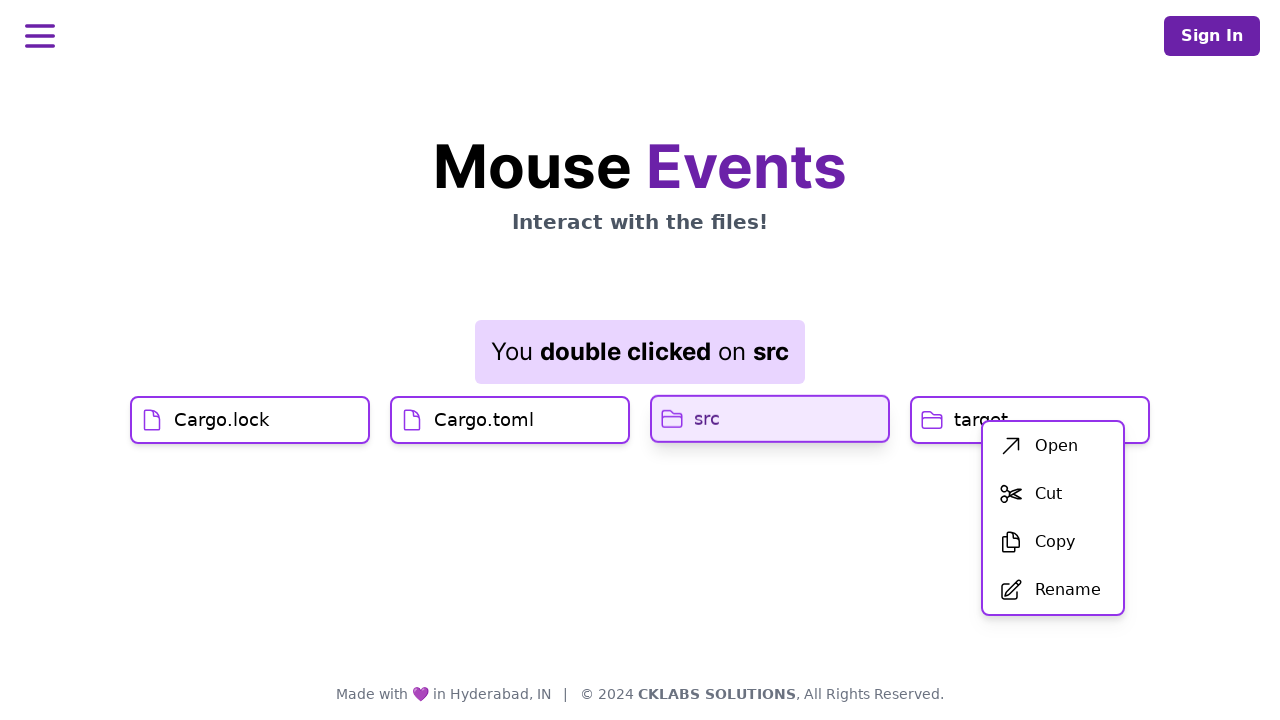

Clicked first option (Open) in context menu at (1053, 446) on xpath=//div[@id='menu']/div/ul/li[1]
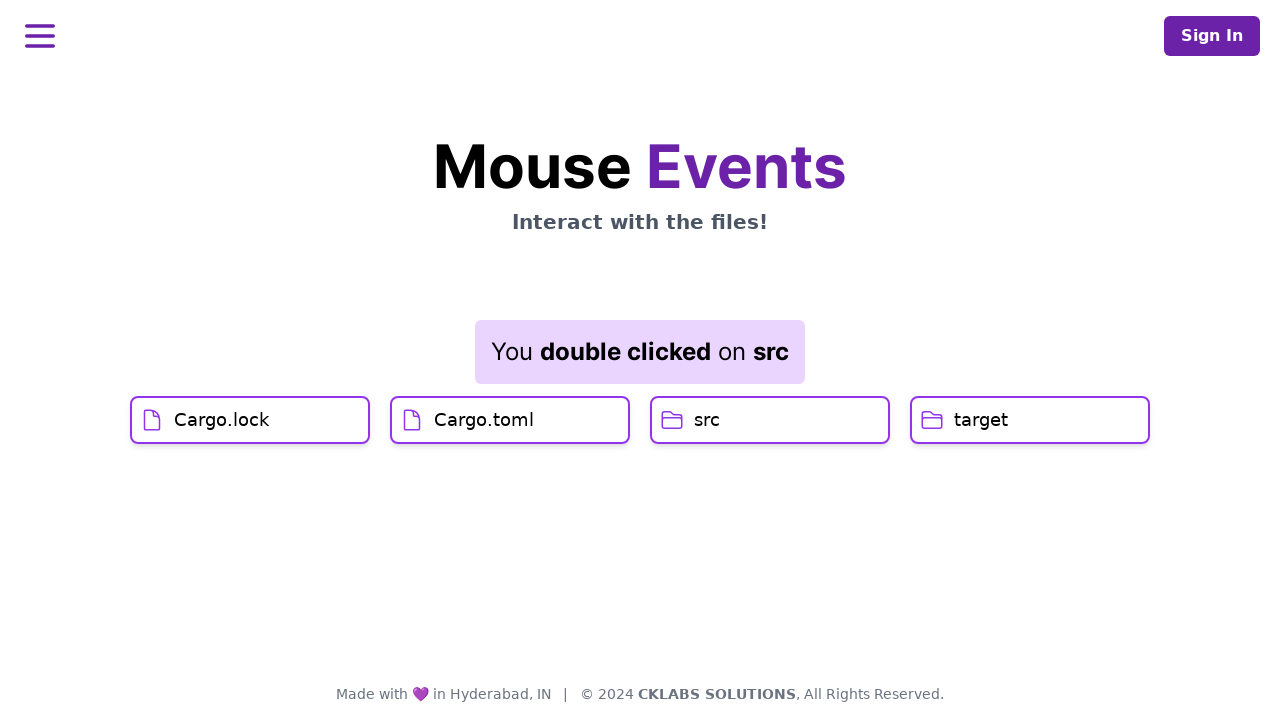

Result element loaded after context menu action
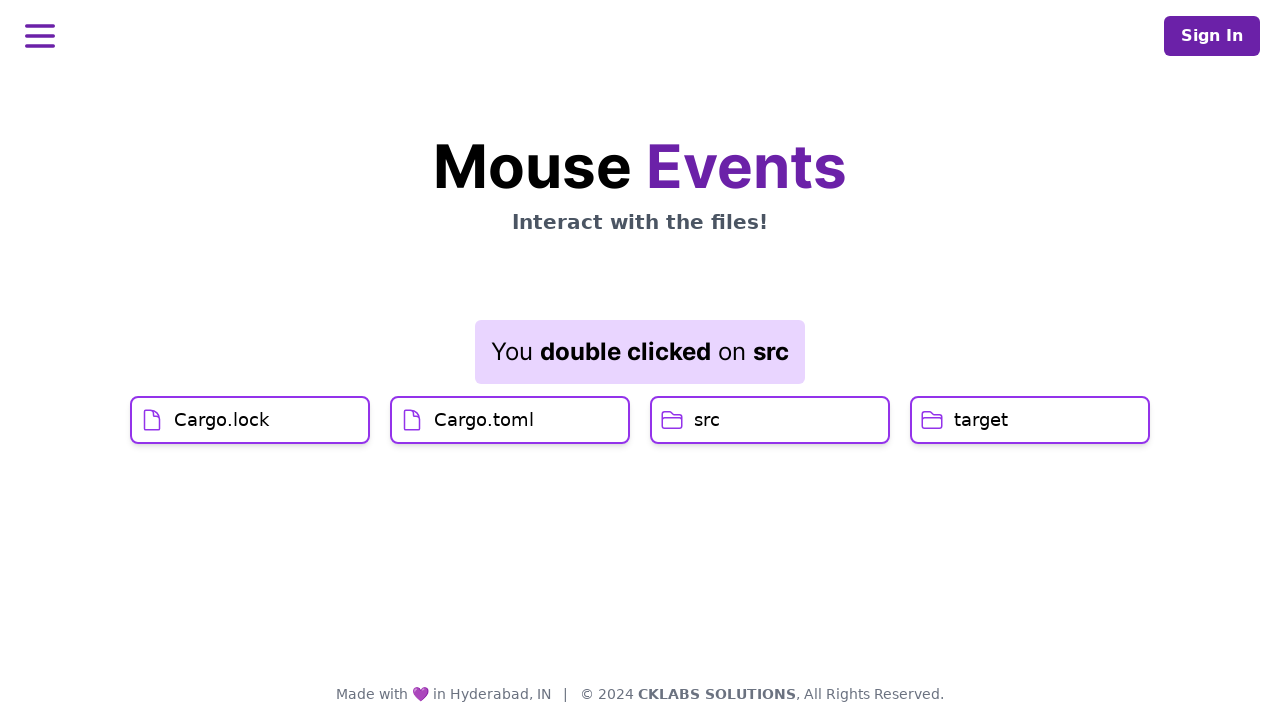

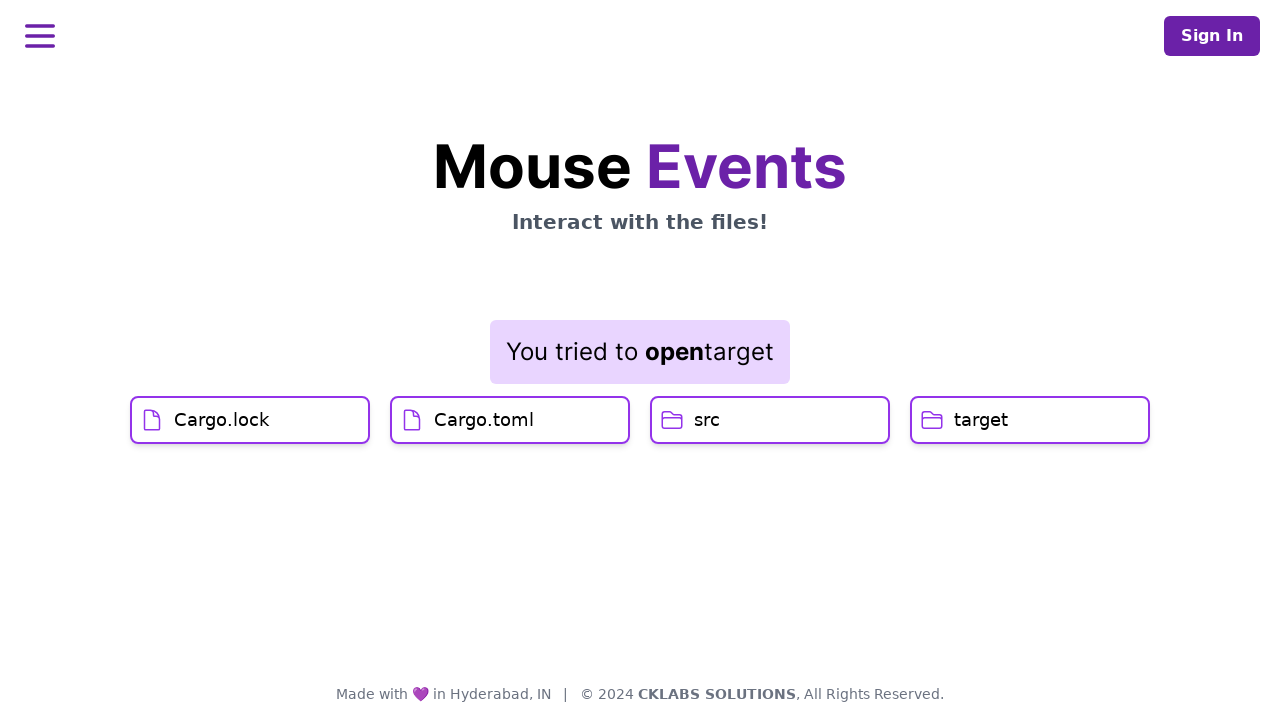